Navigates to the Omayo blog page and verifies that a specific text element contains the expected value

Starting URL: http://omayo.blogspot.com/

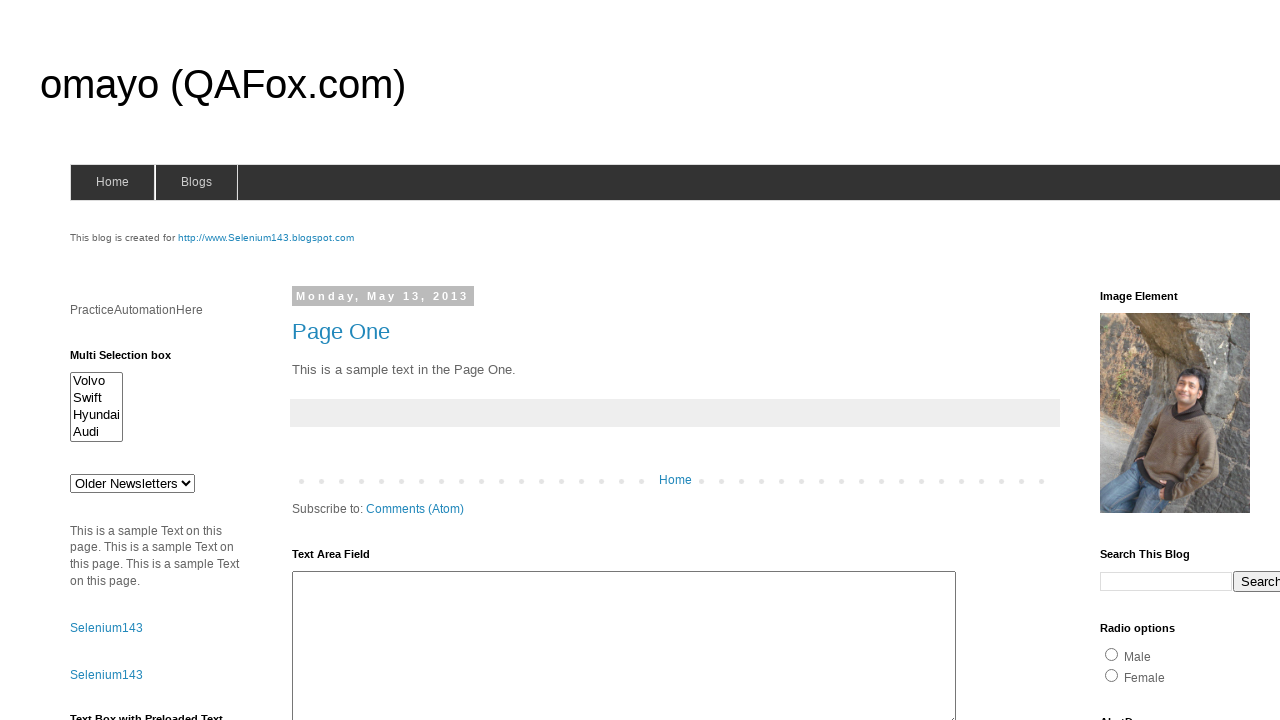

Navigated to Omayo blog page
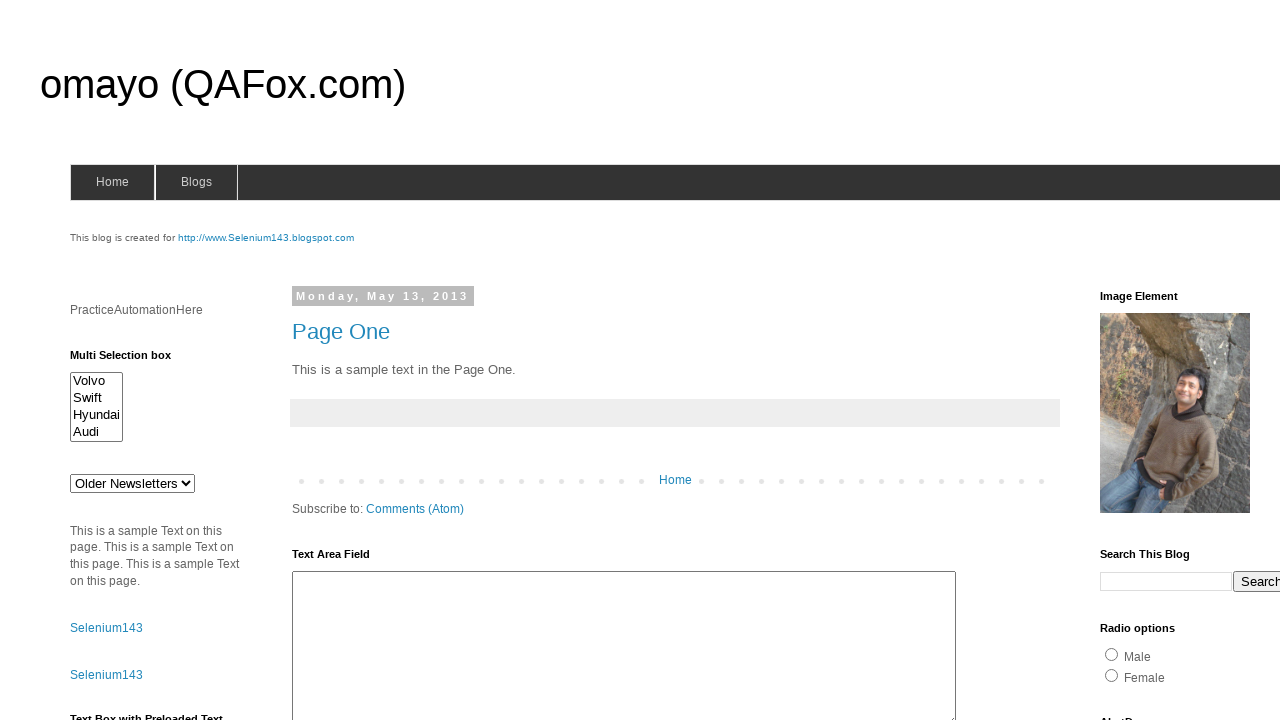

Retrieved text content from element with id 'pah'
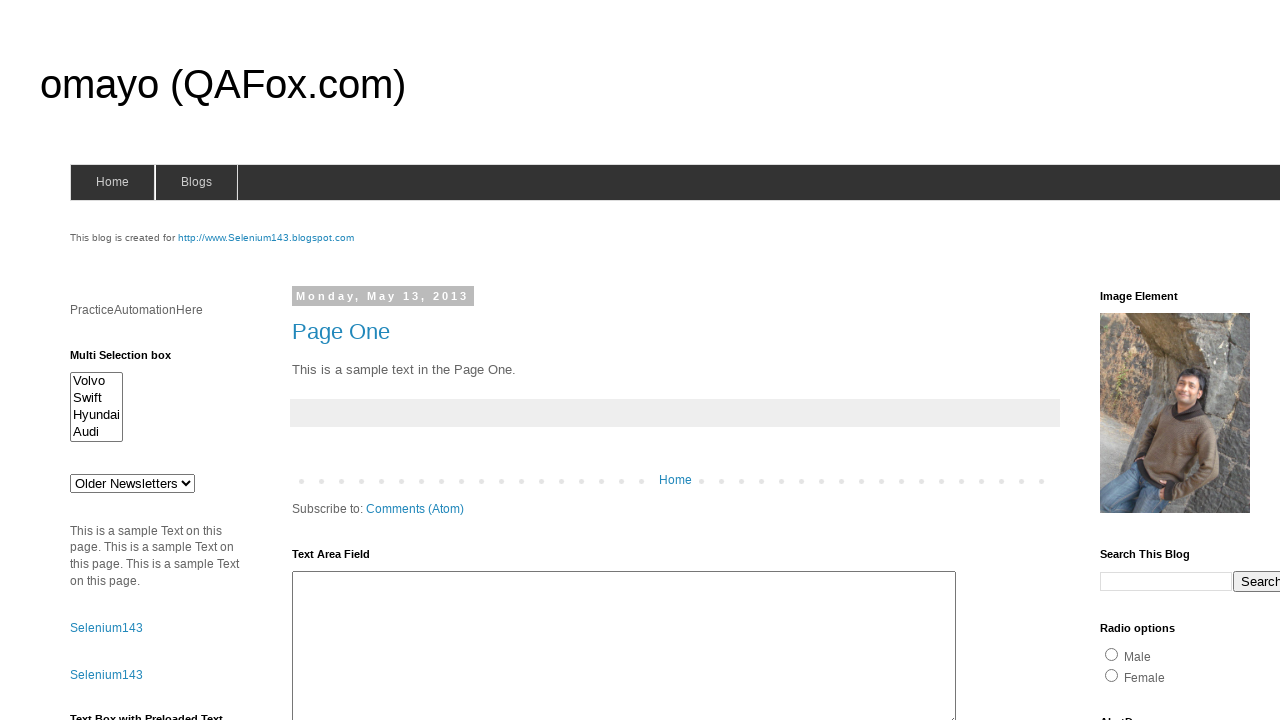

Verified that element text matches expected value 'PracticeAutomationHere'
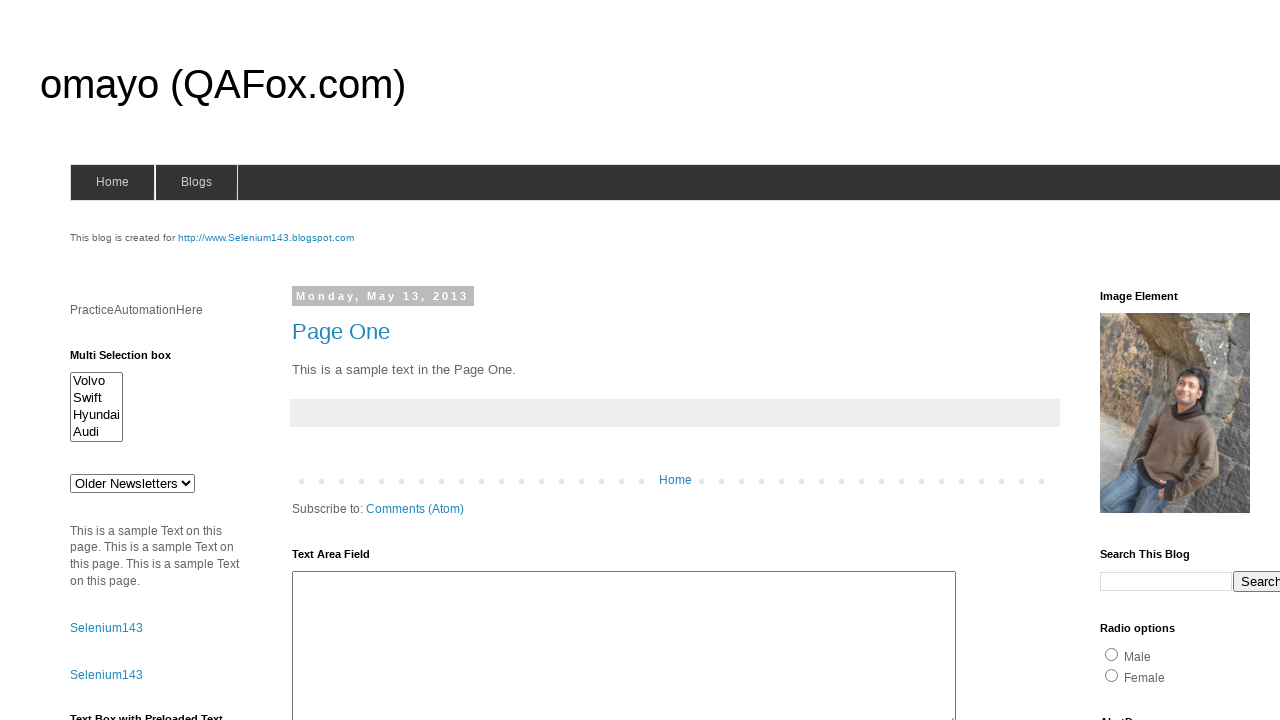

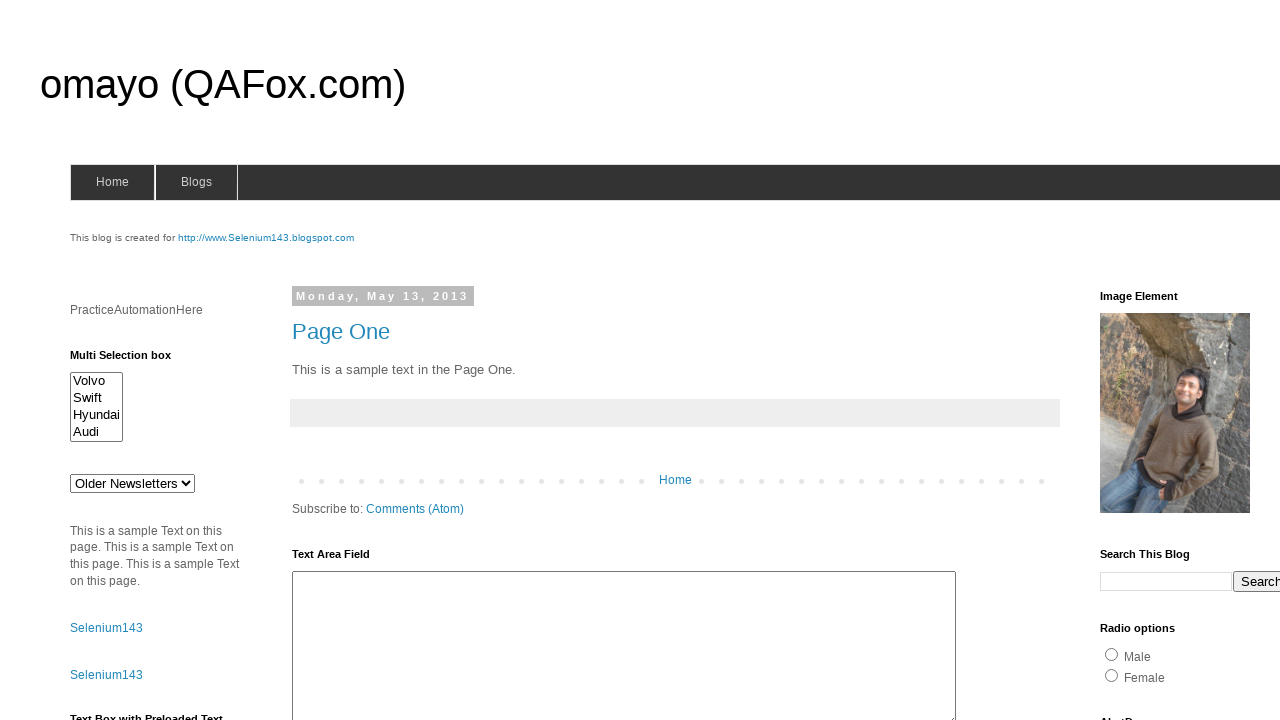